Navigates to the IA client portal and verifies that the page heading displays "My Client Space"

Starting URL: https://clients.ia.ca/

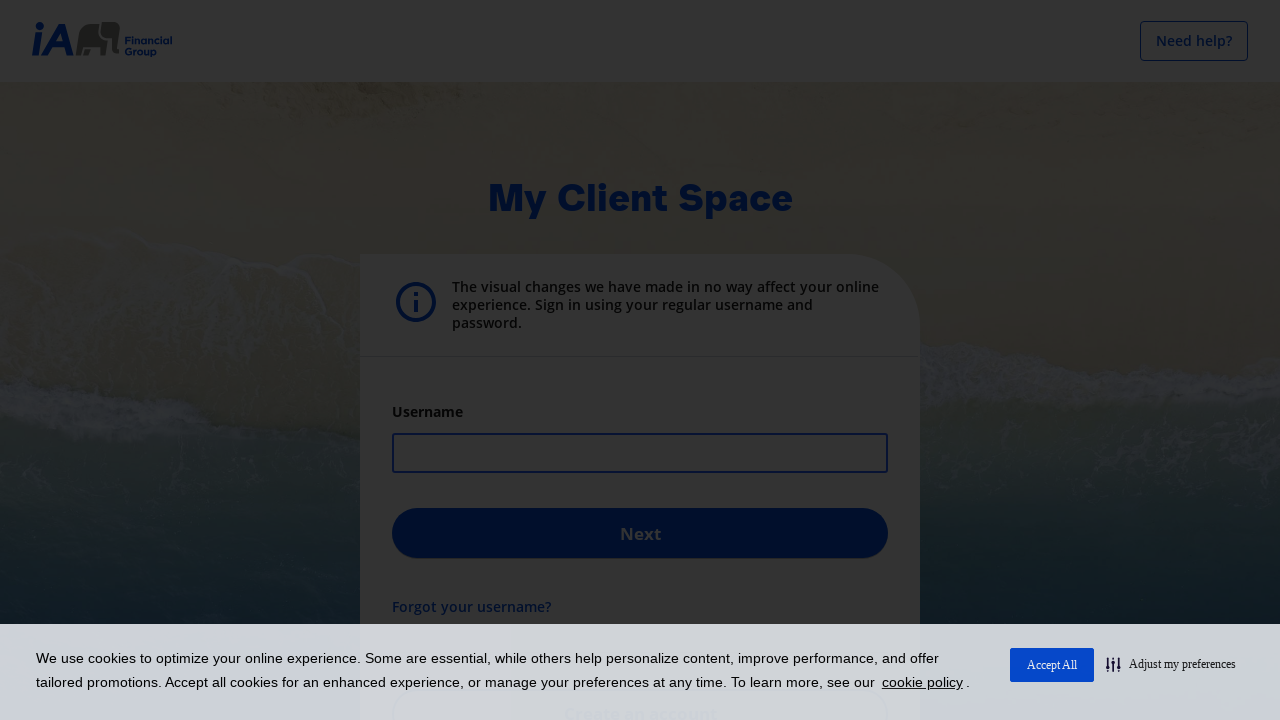

Navigated to IA client portal at https://clients.ia.ca/
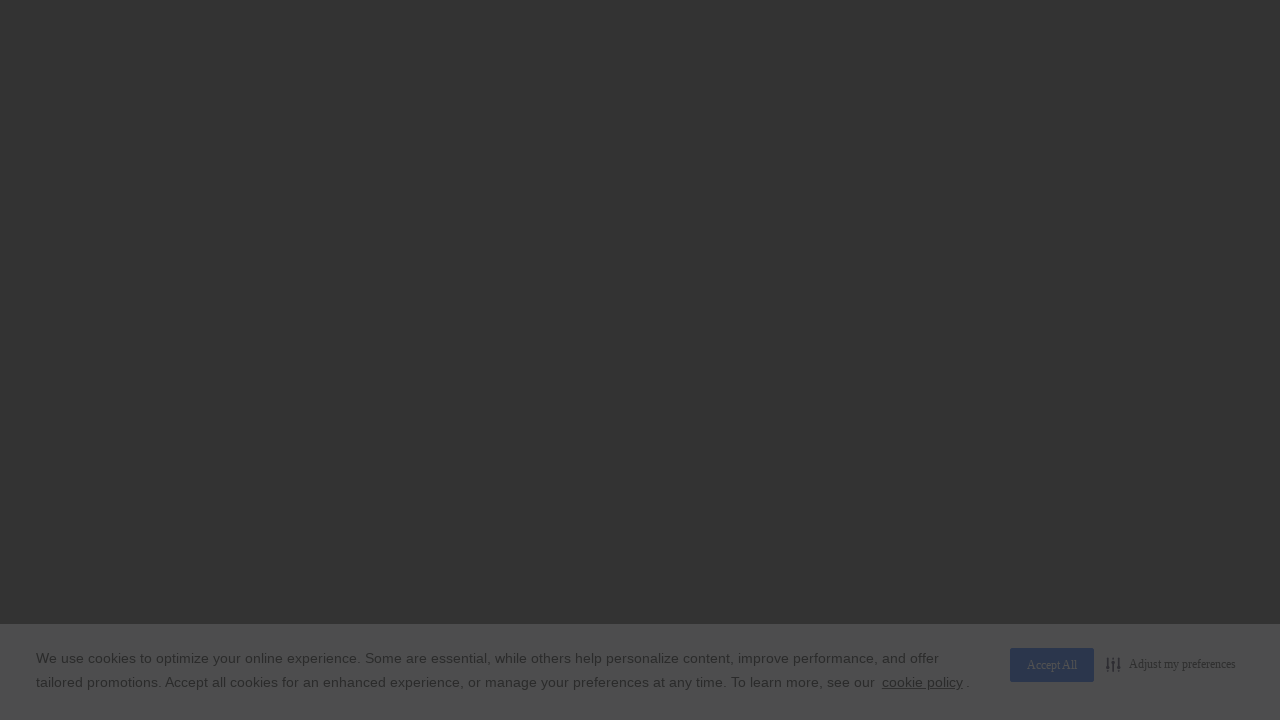

H1 heading element loaded and became visible
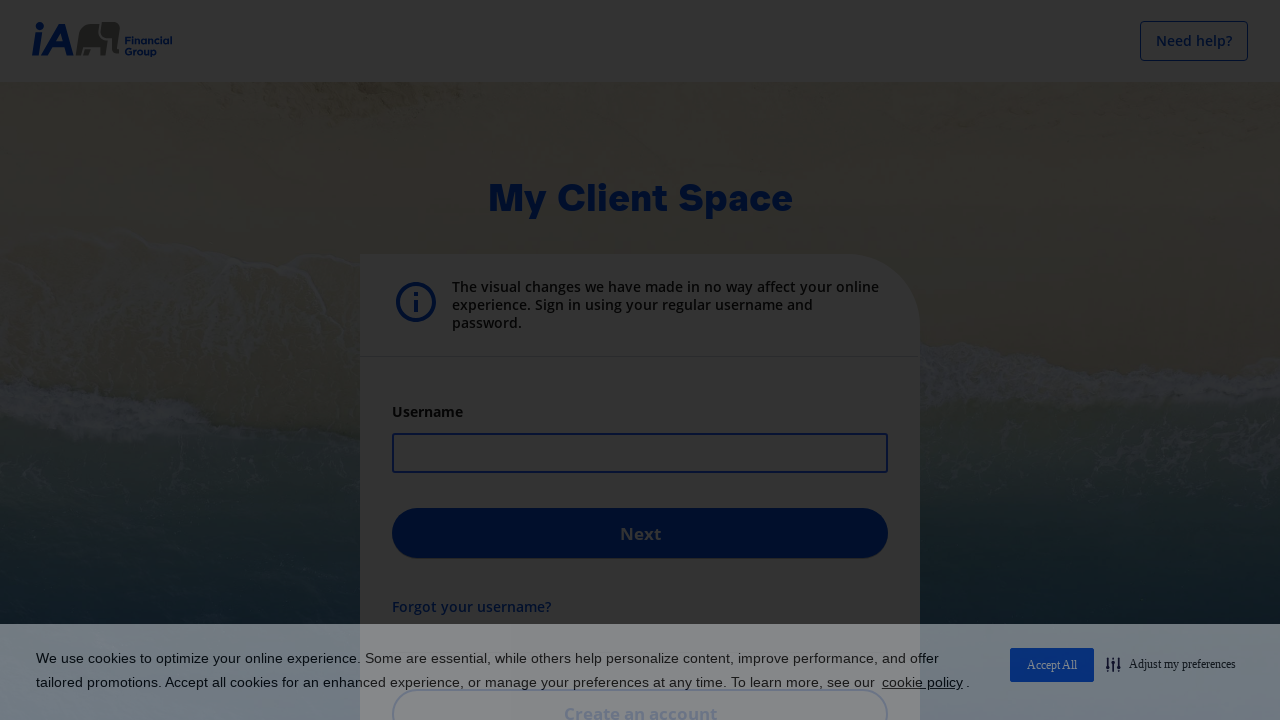

Verified page heading displays 'My Client Space'
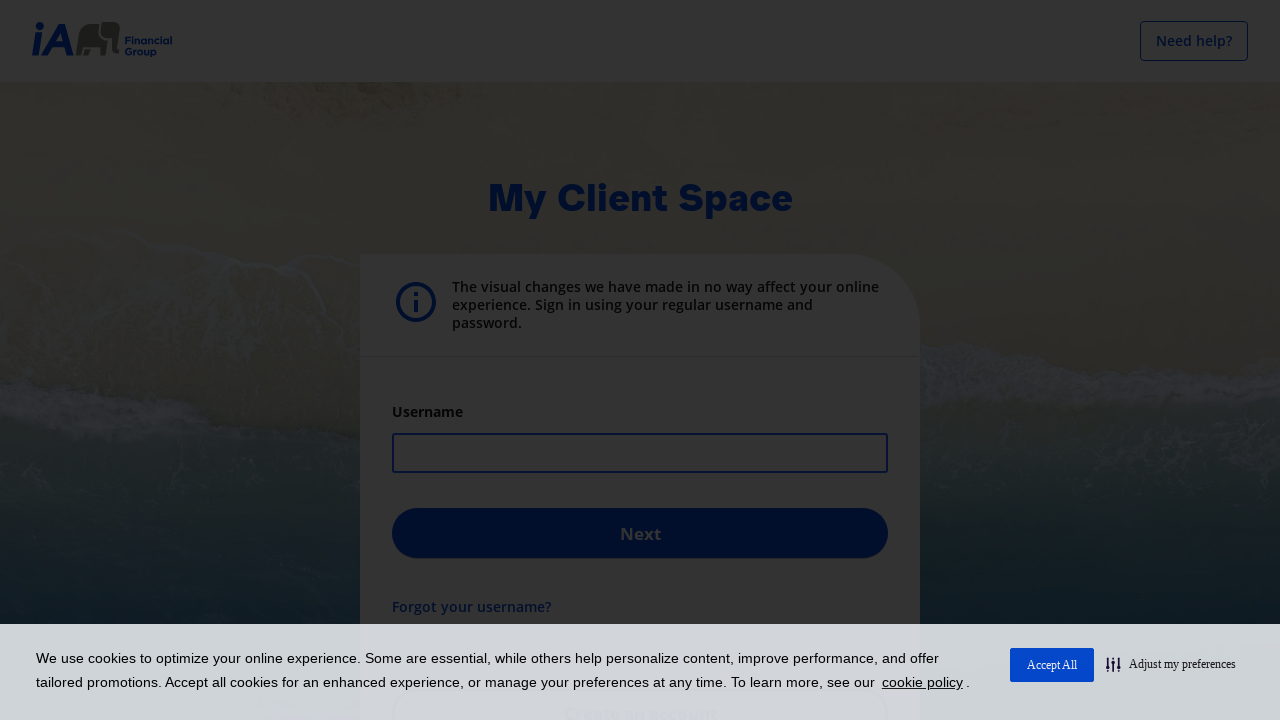

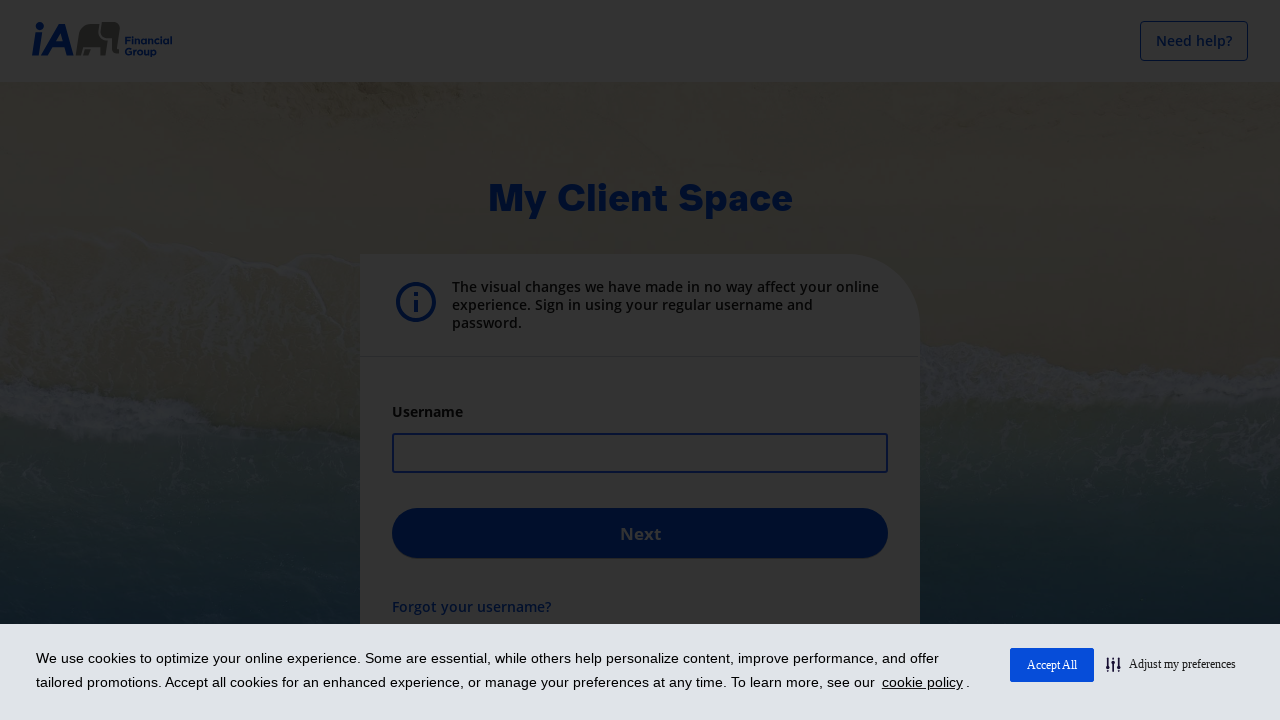